Tests the Round Trip radio button functionality on Paytm's travel booking page by clicking on the radio button and verifying its selection state

Starting URL: https://paytm.com/

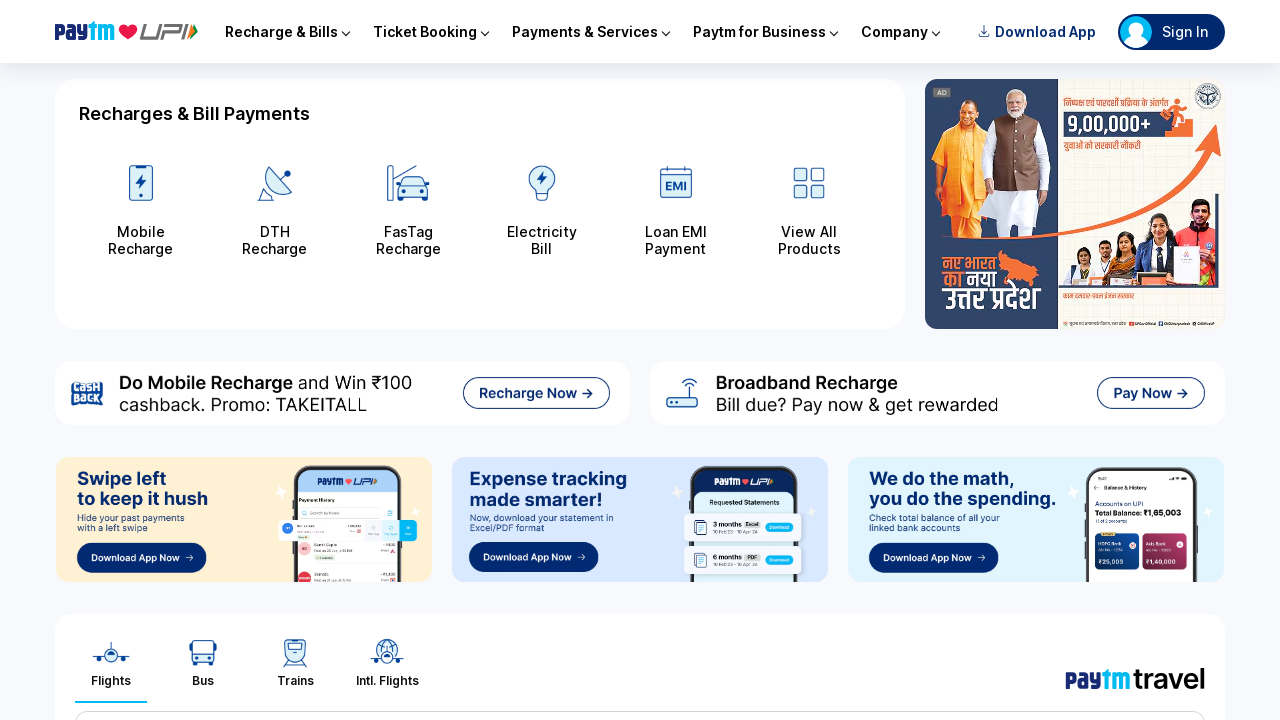

Clicked on the Round Trip radio button label at (226, 361) on label:has-text('Round Trip')
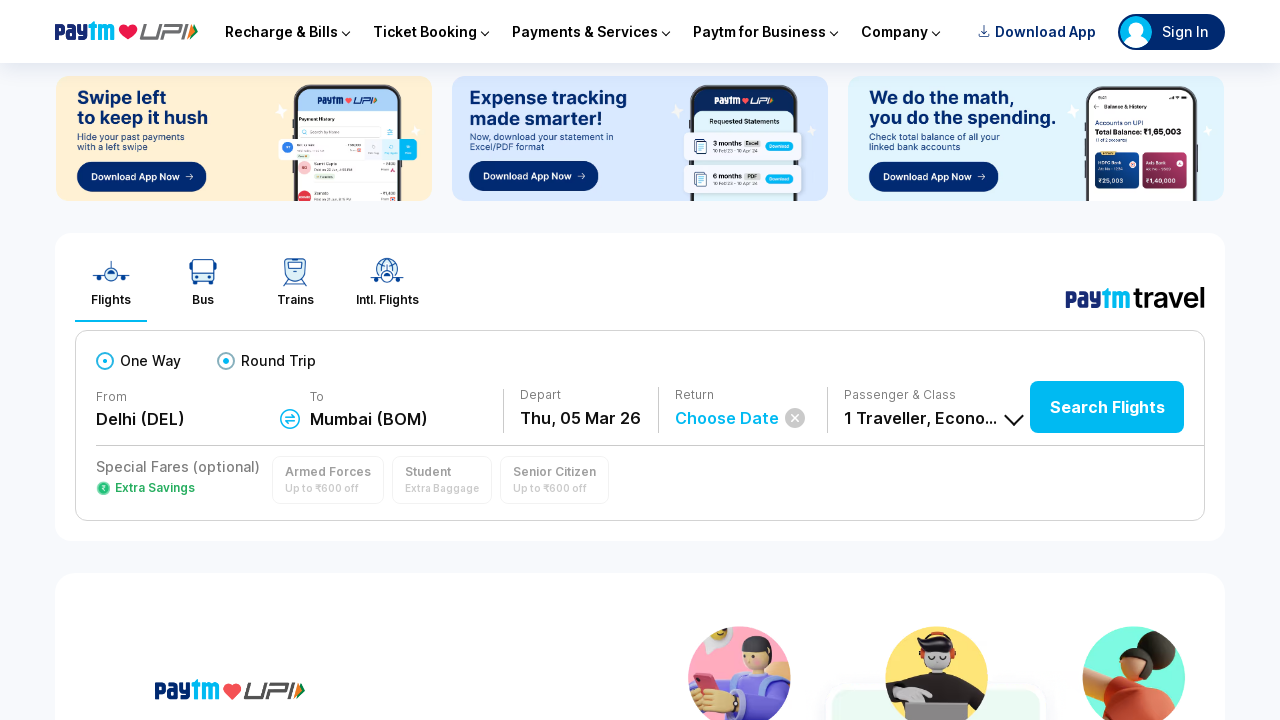

Verified Round Trip option is visible on the page
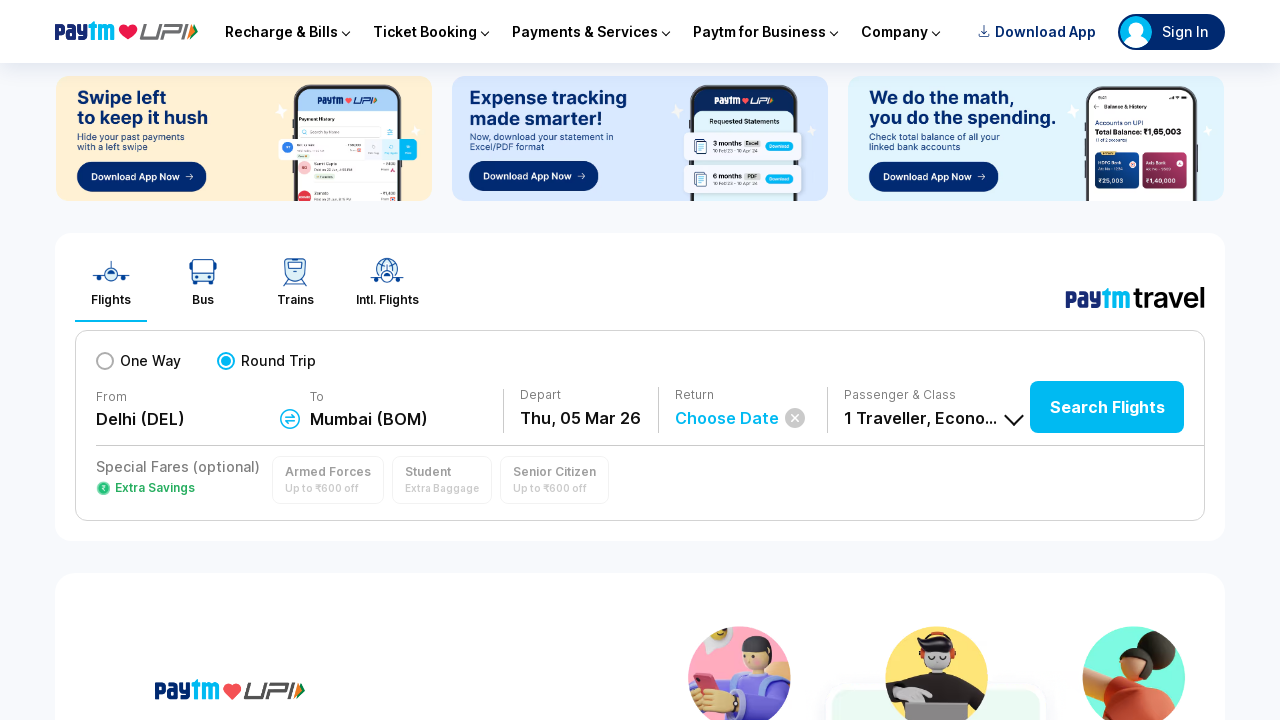

Checked if Round Trip radio button is selected: True
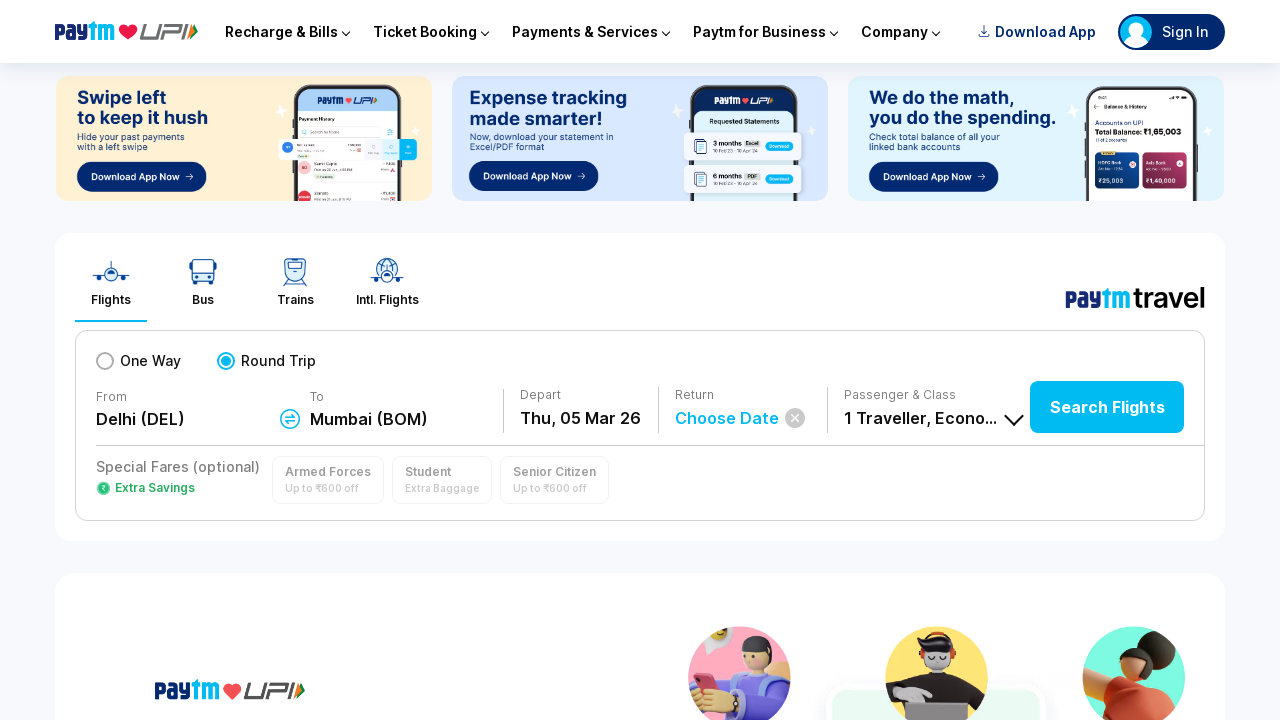

Printed selection status to console: Round Trip is selected = True
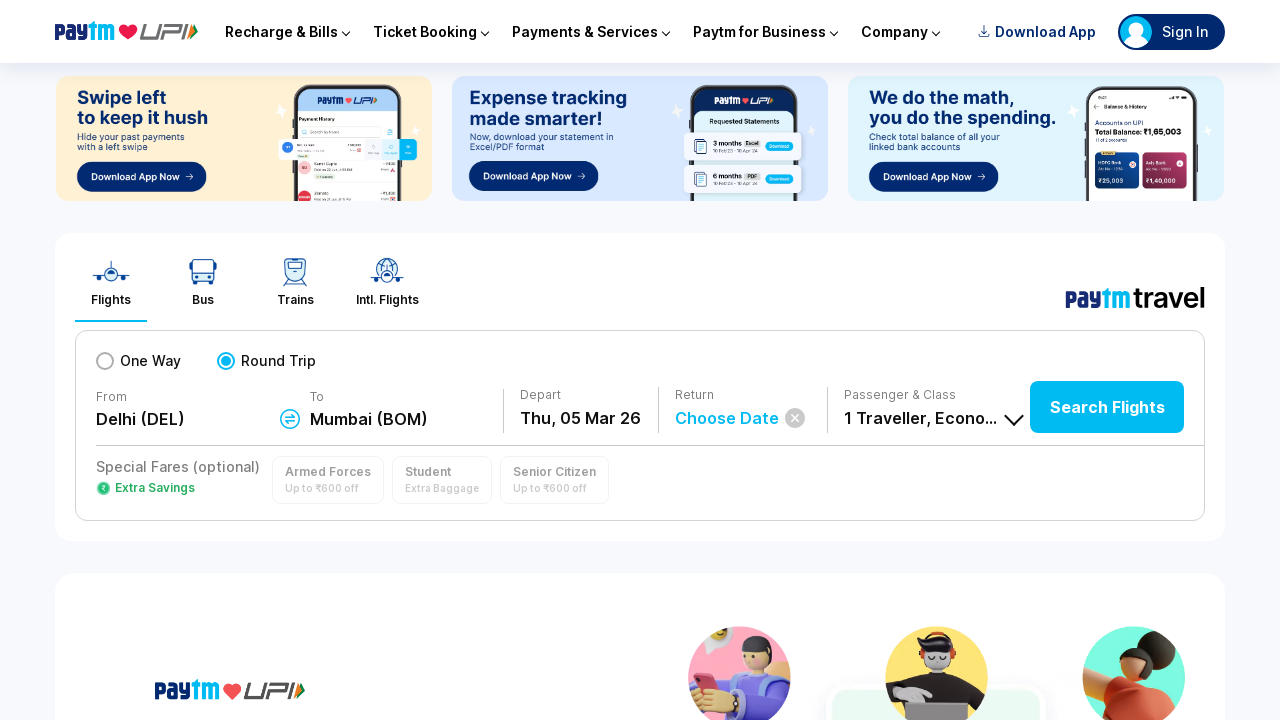

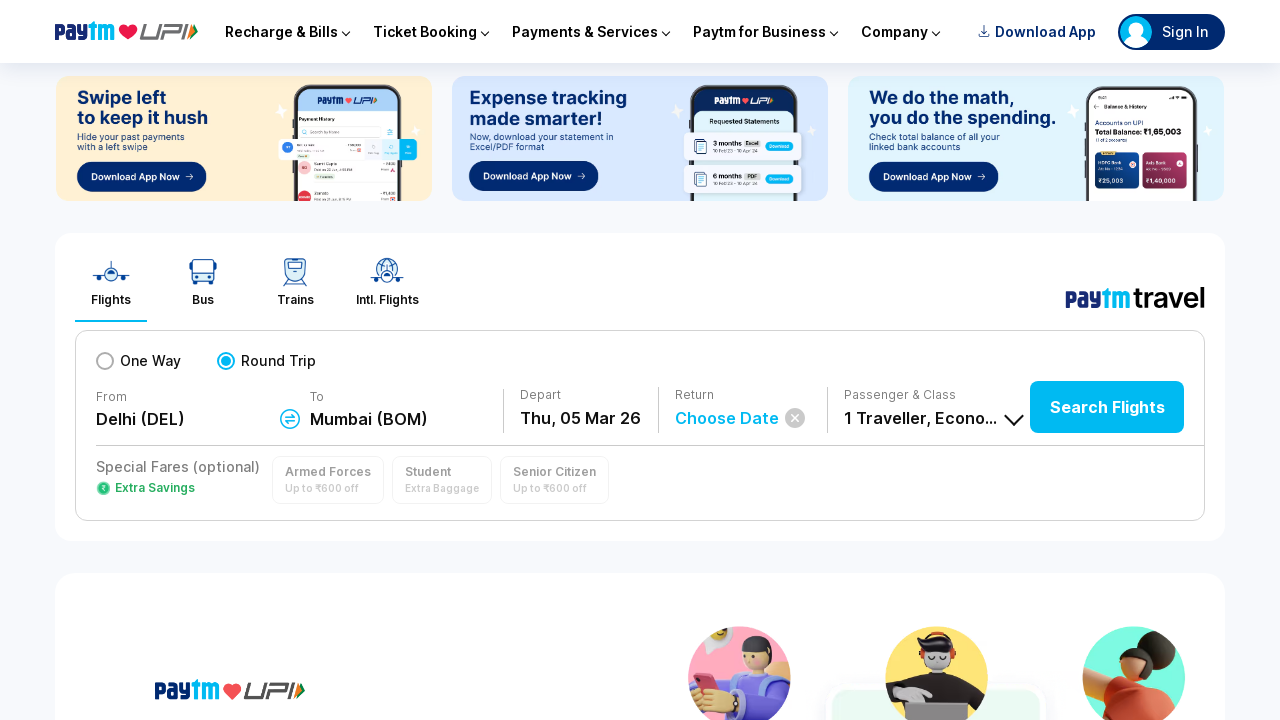